Navigates to Hyundai Korea's FAQ customer center page and scrolls down the page

Starting URL: https://www.hyundai.com/kr/ko/e/customer/center/faq

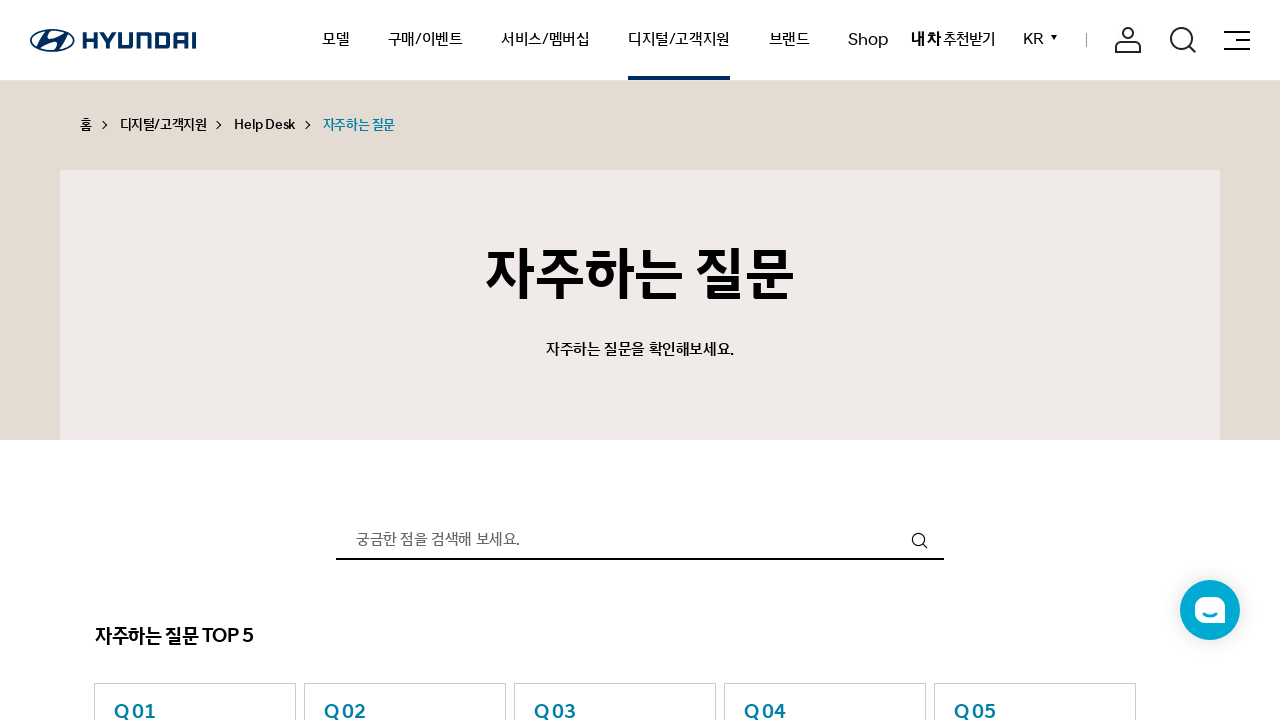

Navigated to Hyundai Korea FAQ customer center page
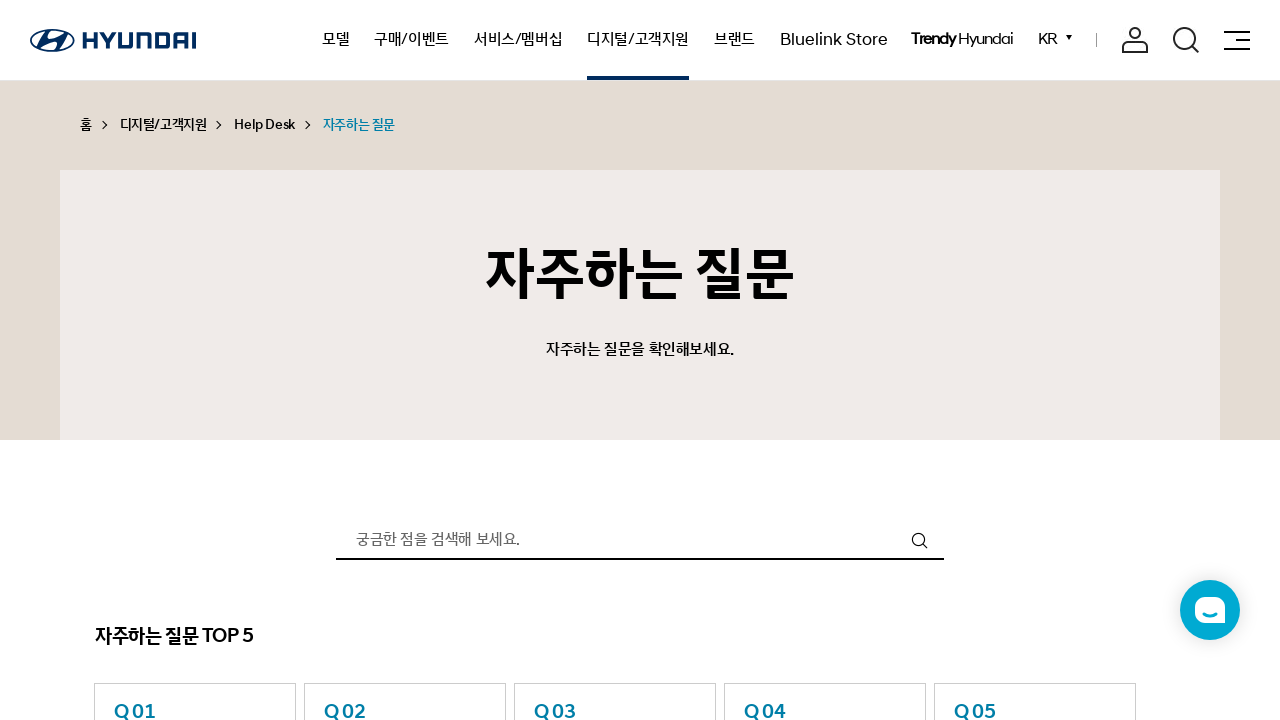

Scrolled down the page by 1000 pixels
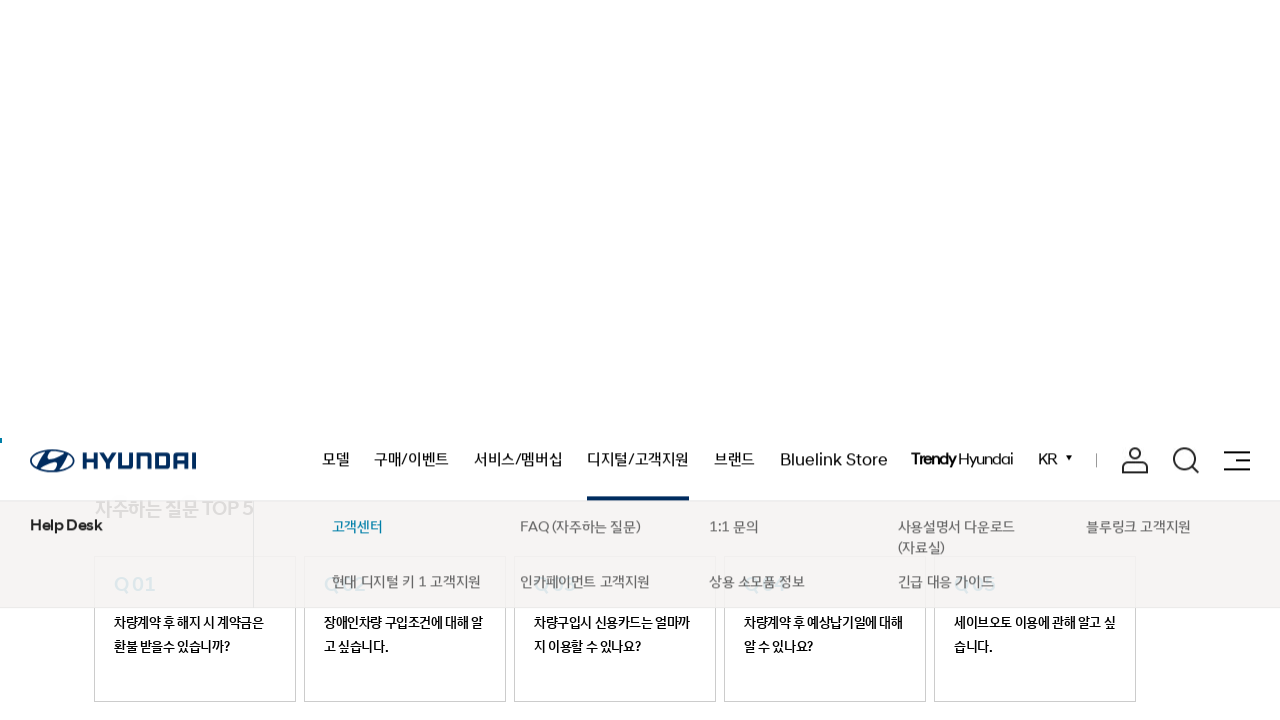

Waited for content to load after scrolling
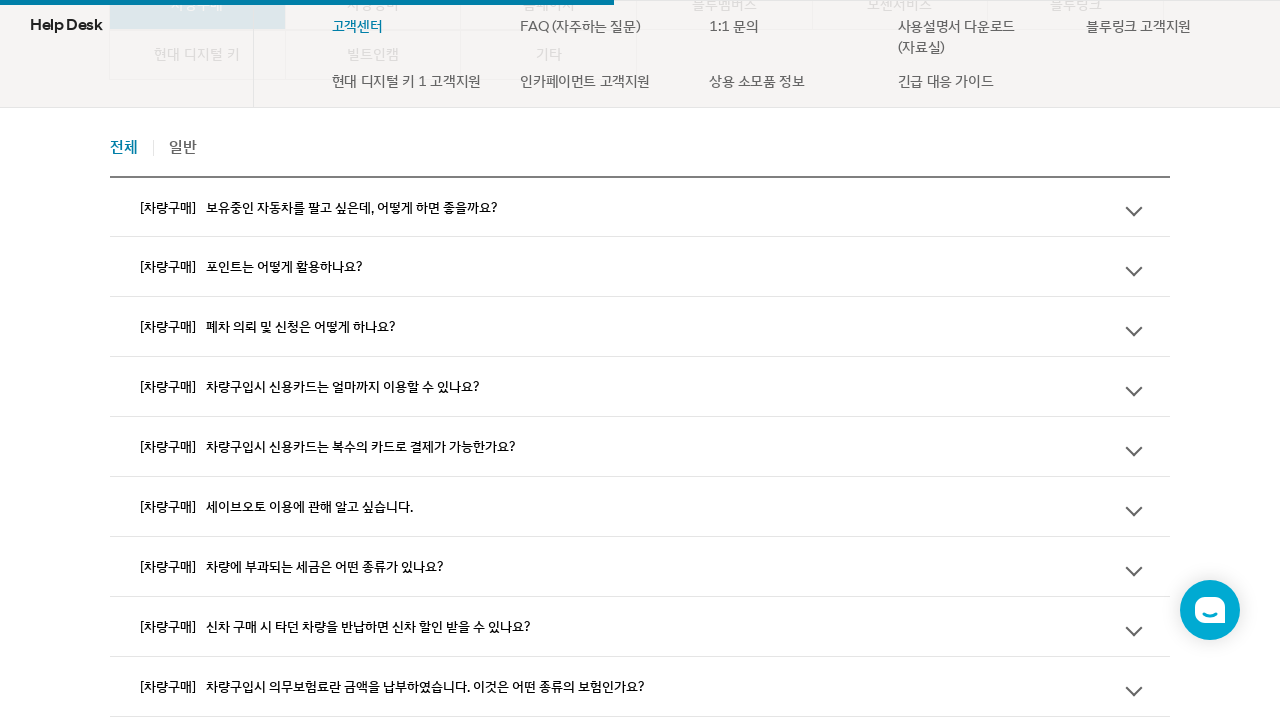

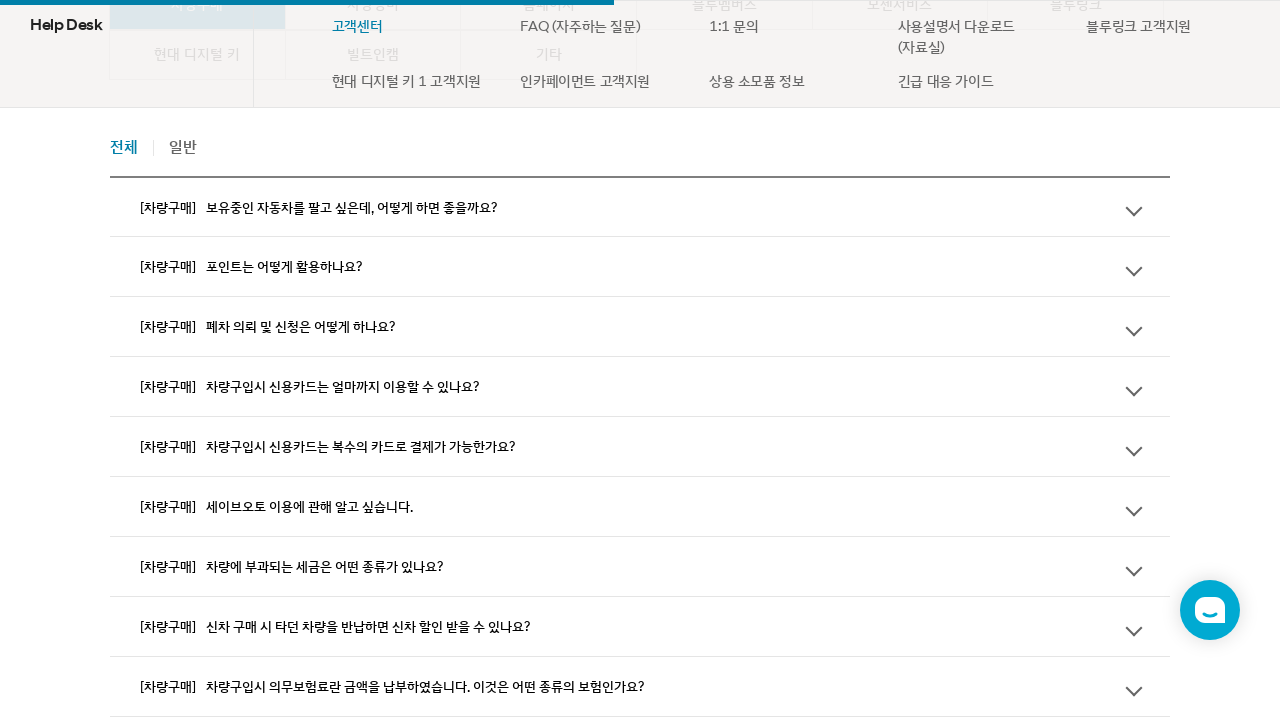